Tests scroll functionality by scrolling down the infinite scroll page

Starting URL: https://the-internet.herokuapp.com/infinite_scroll

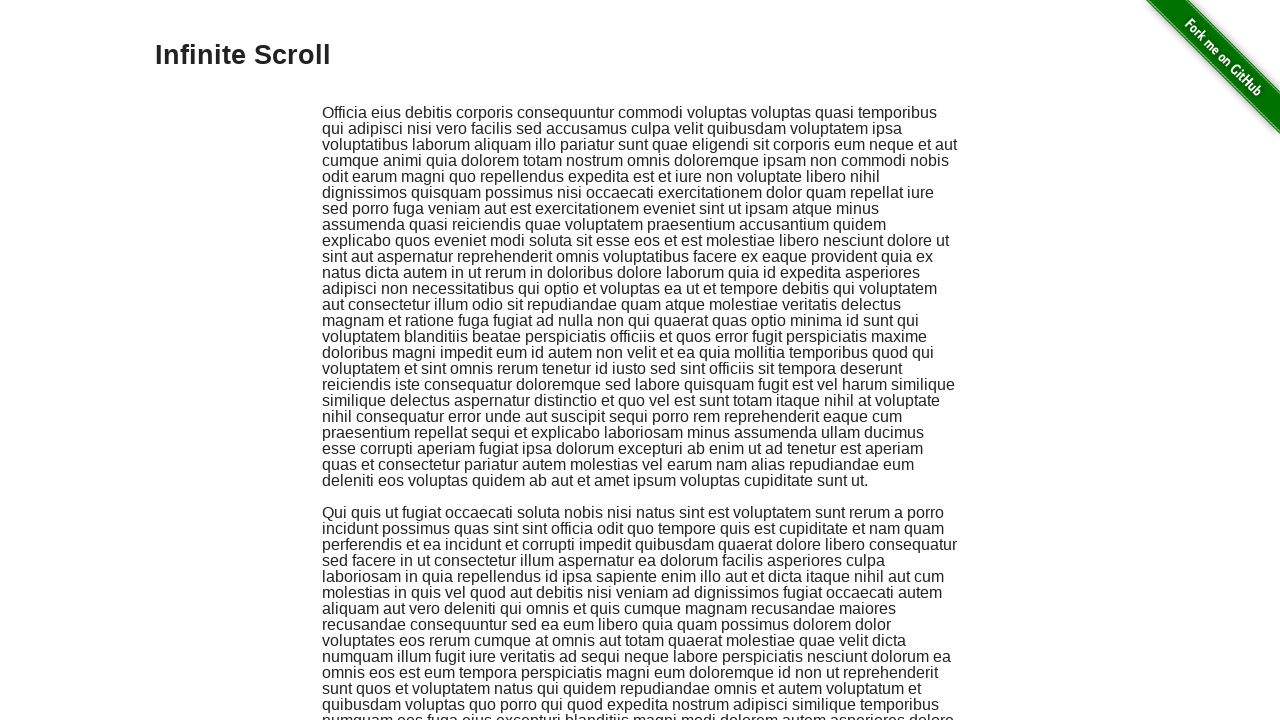

Scrolled down by 500 pixels on infinite scroll page
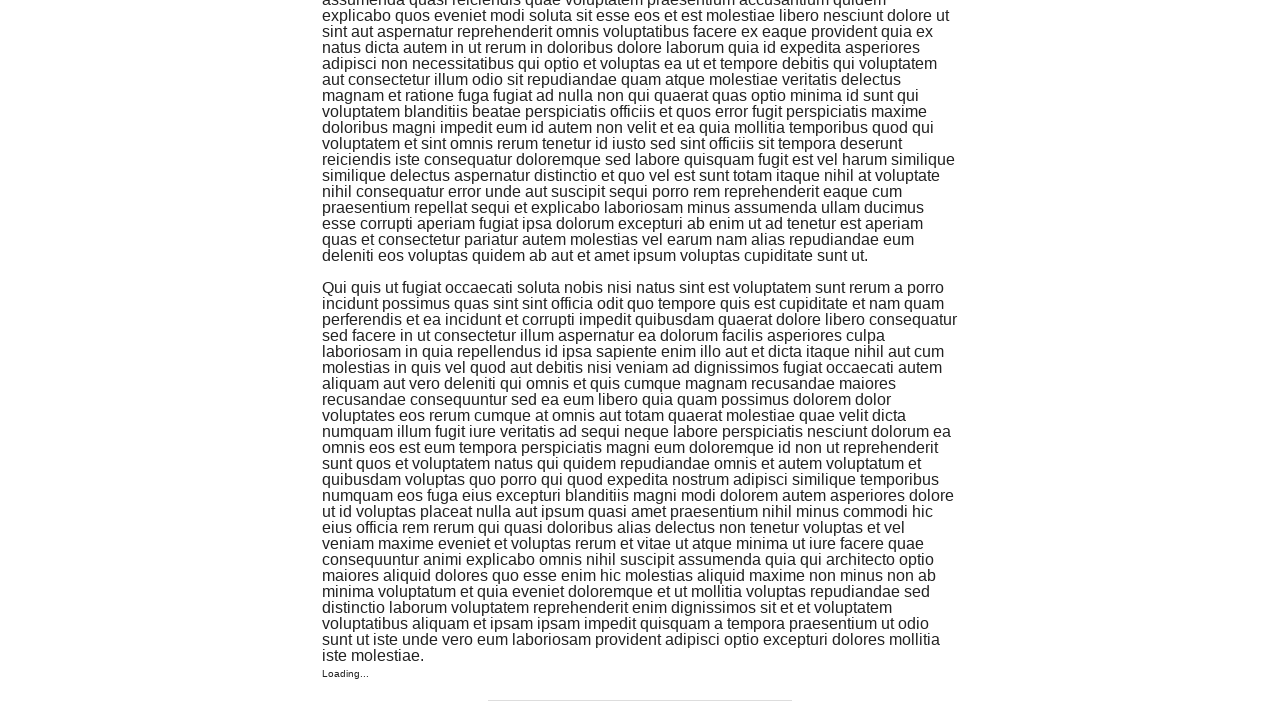

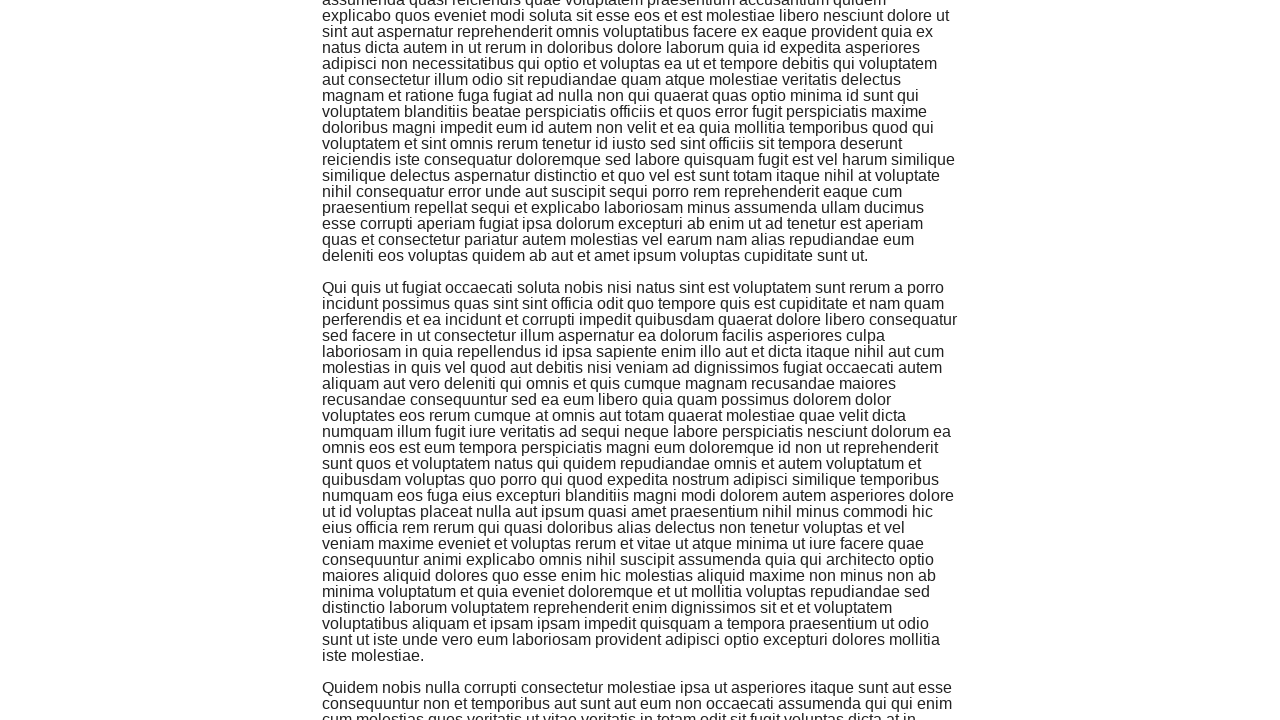